Tests radio button functionality on a demo QA page by clicking the "Yes" and "Impressive" radio buttons and verifying the selection results are displayed correctly.

Starting URL: https://demoqa.com/radio-button

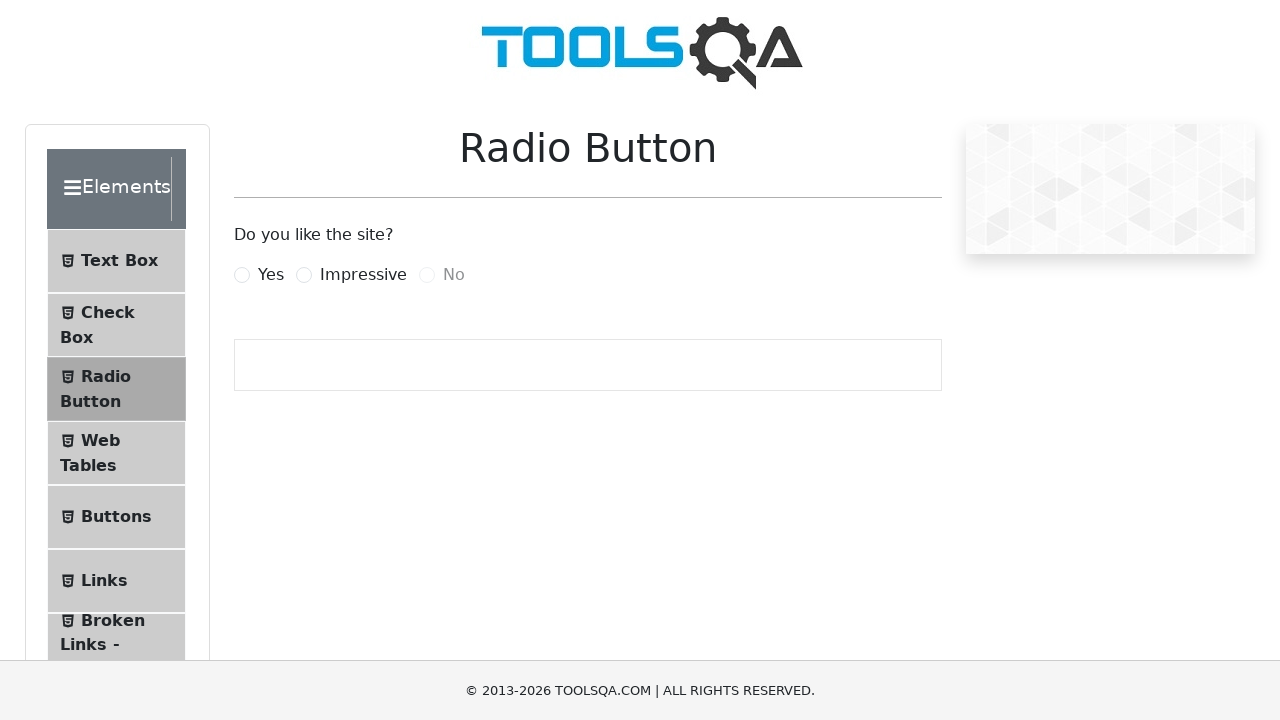

Clicked the 'Yes' radio button at (271, 275) on xpath=//label[@for='yesRadio']
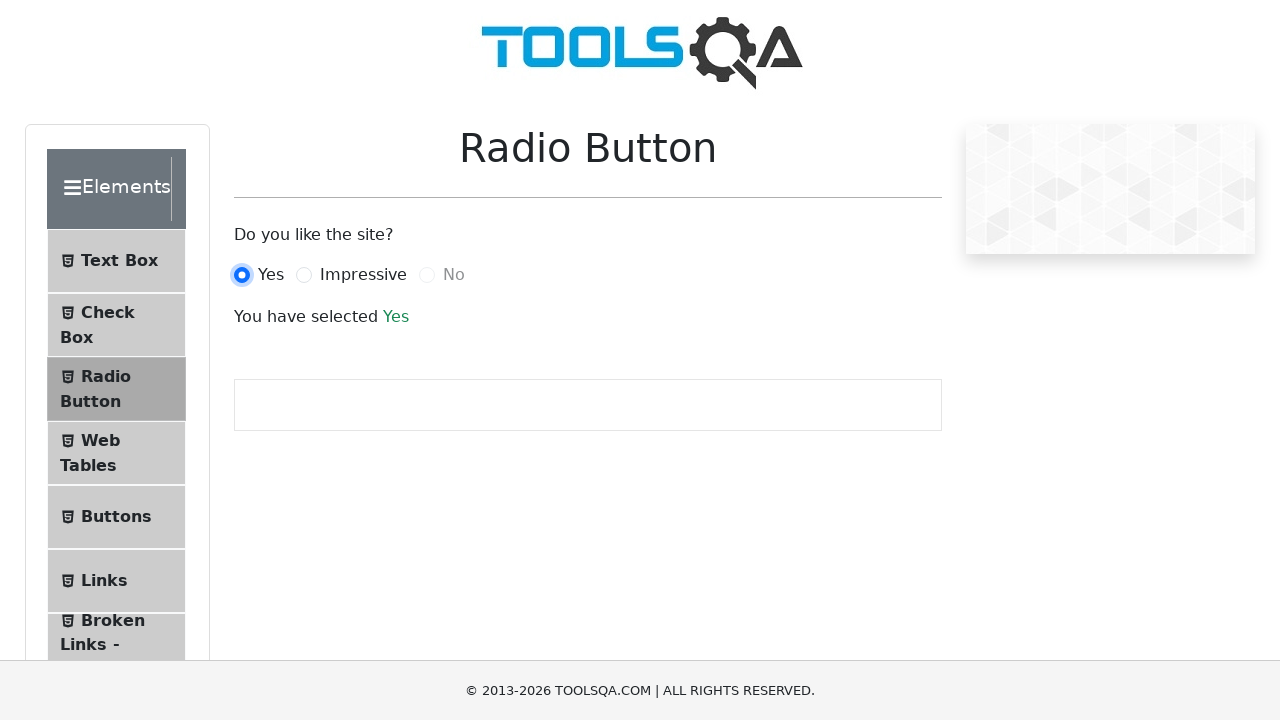

Verified that 'Yes' radio button selection is displayed correctly
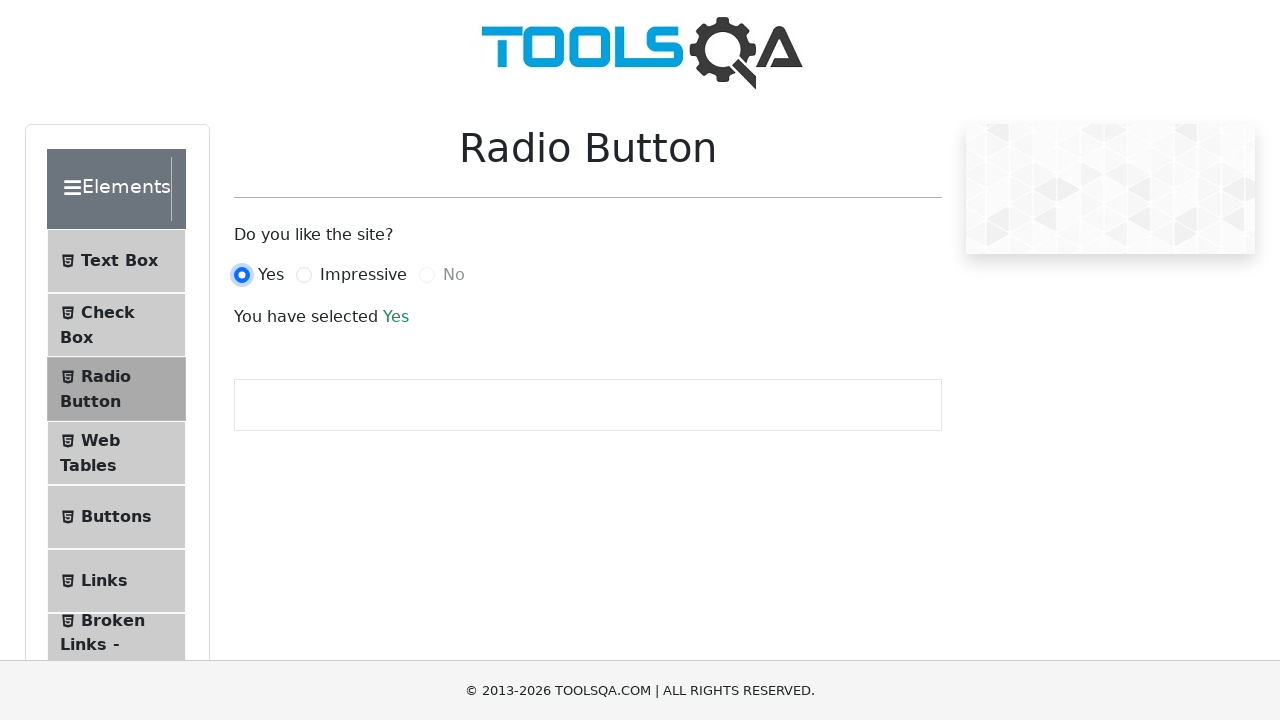

Clicked the 'Impressive' radio button at (363, 275) on xpath=//label[@for='impressiveRadio']
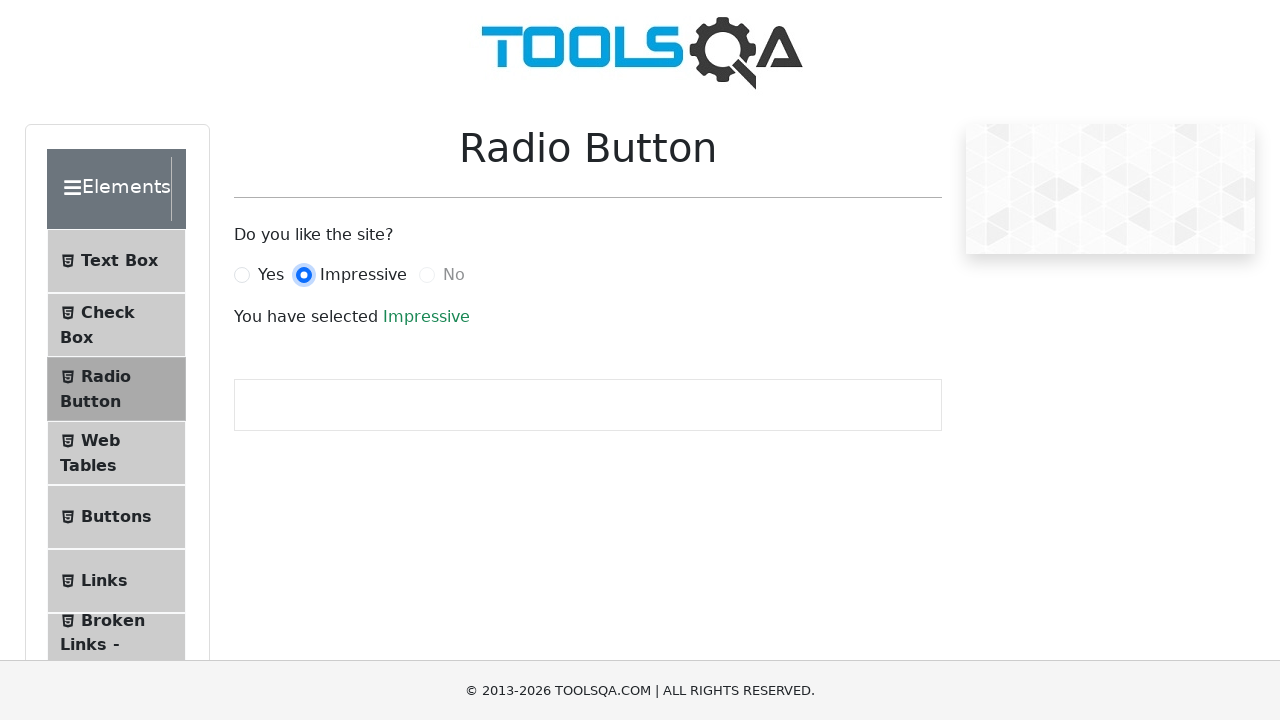

Verified that 'Impressive' radio button selection is displayed correctly
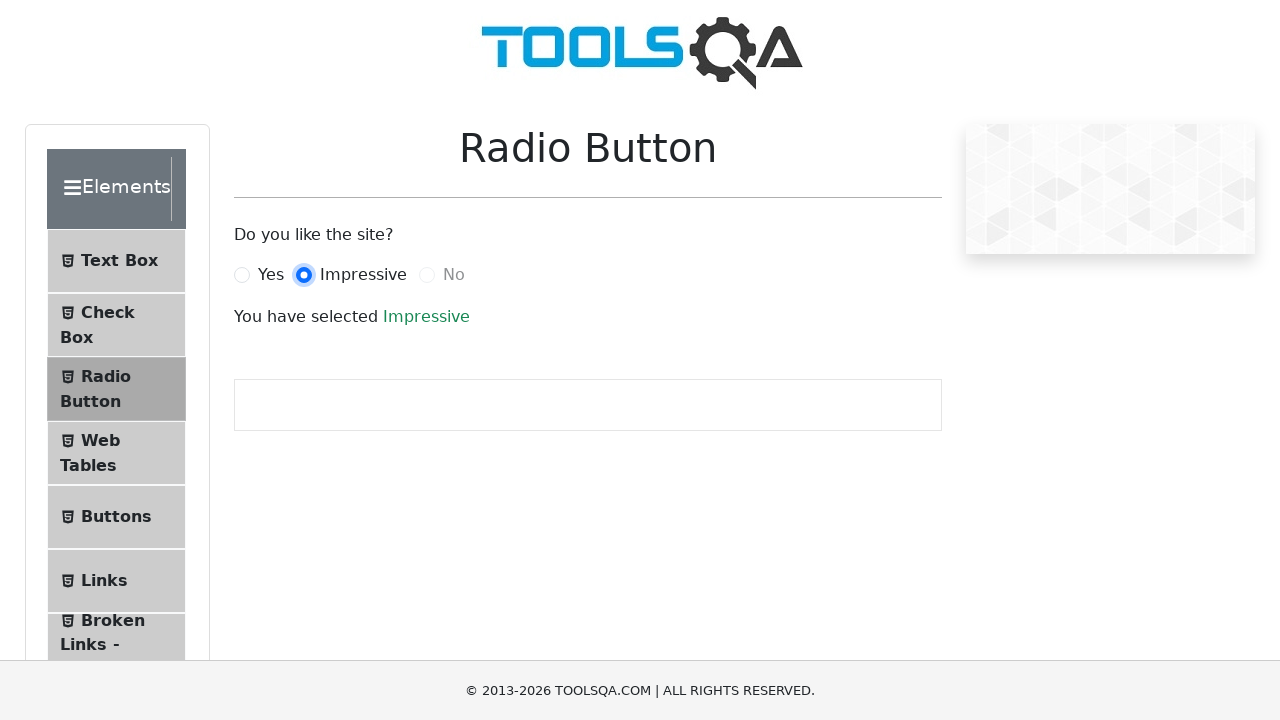

Verified that the question 'Do you like the site?' is visible
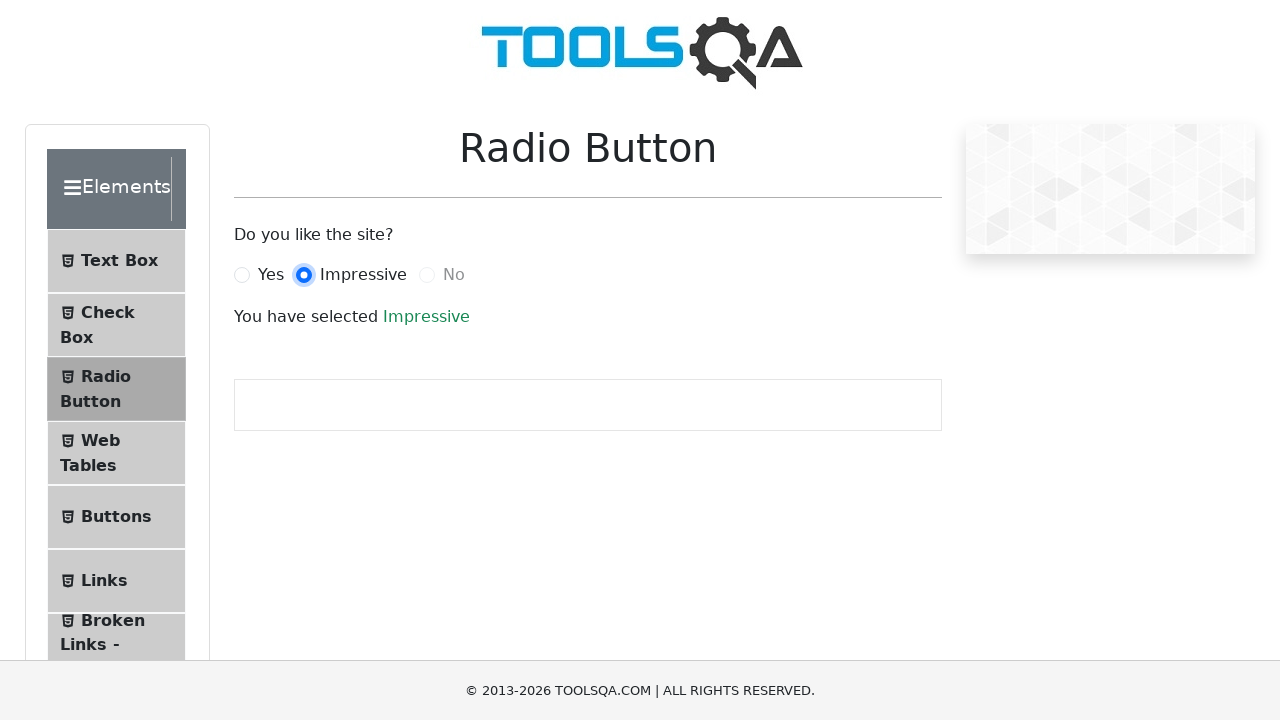

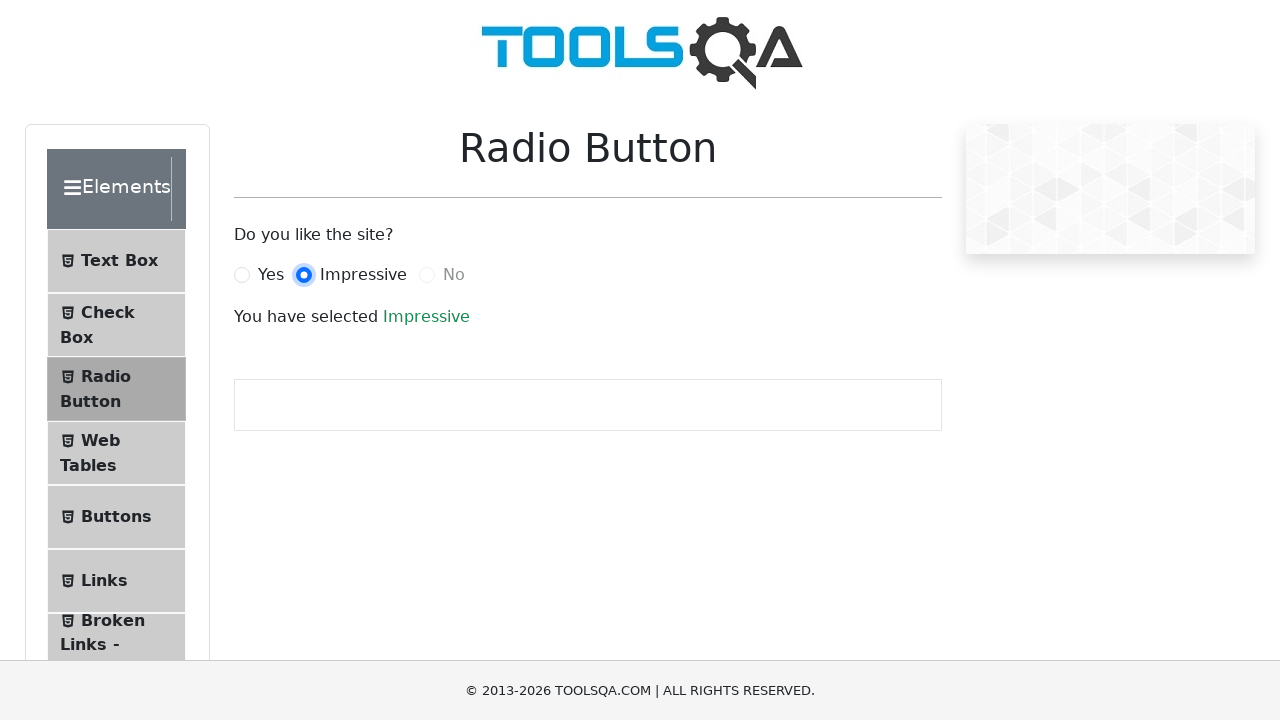